Fills out a registration form using keyboard navigation, entering user details and submitting the form

Starting URL: https://naveenautomationlabs.com/opencart/index.php?route=account/register

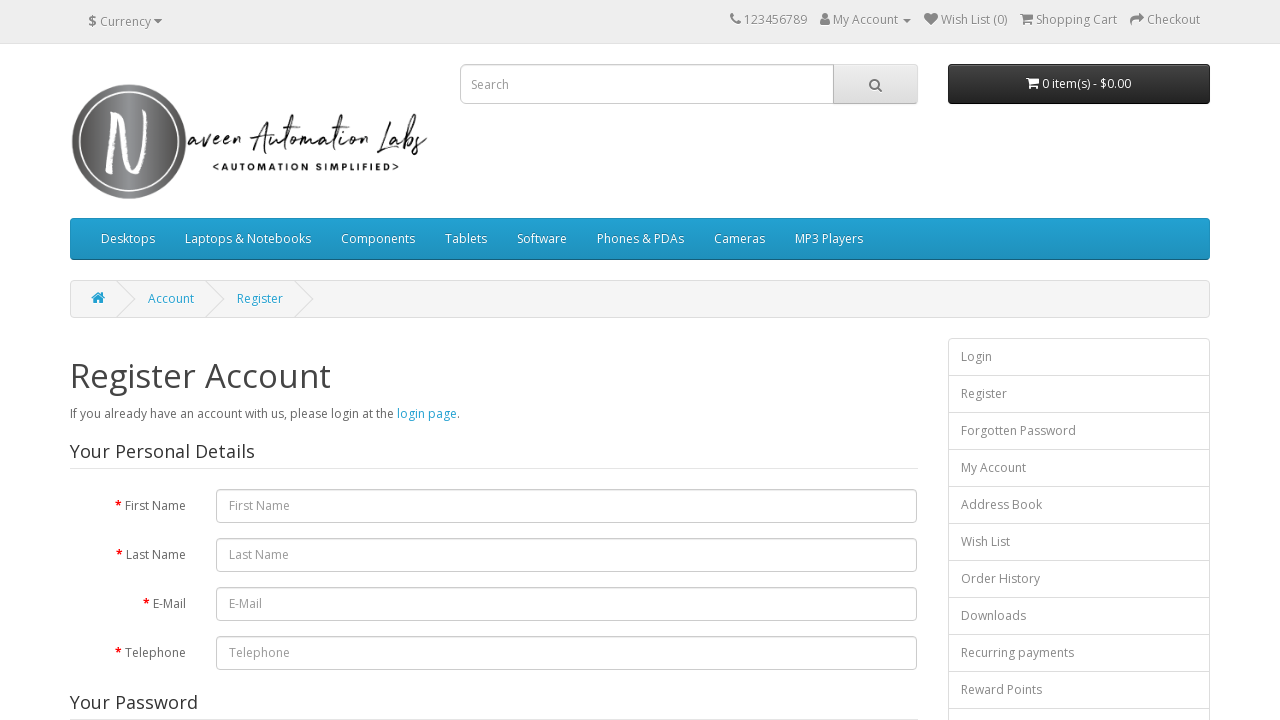

Filled first name field with 'Rashed' on #input-firstname
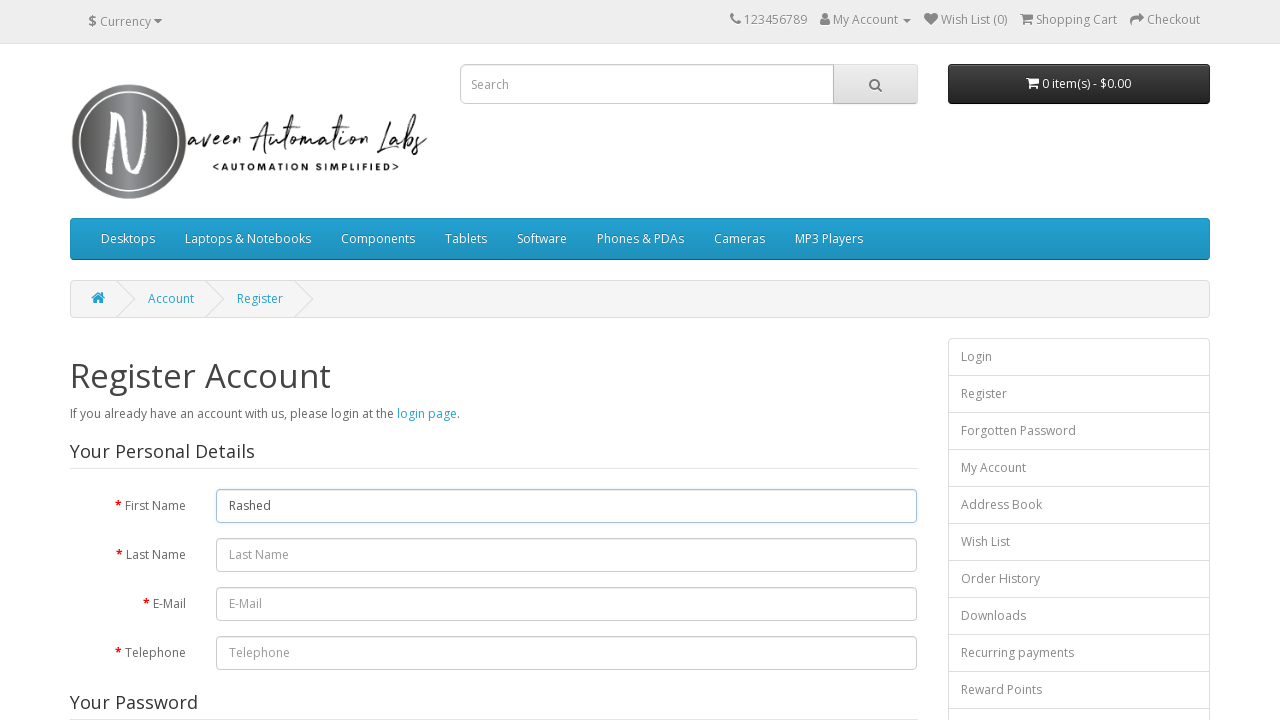

Pressed Tab to move to last name field on #input-firstname
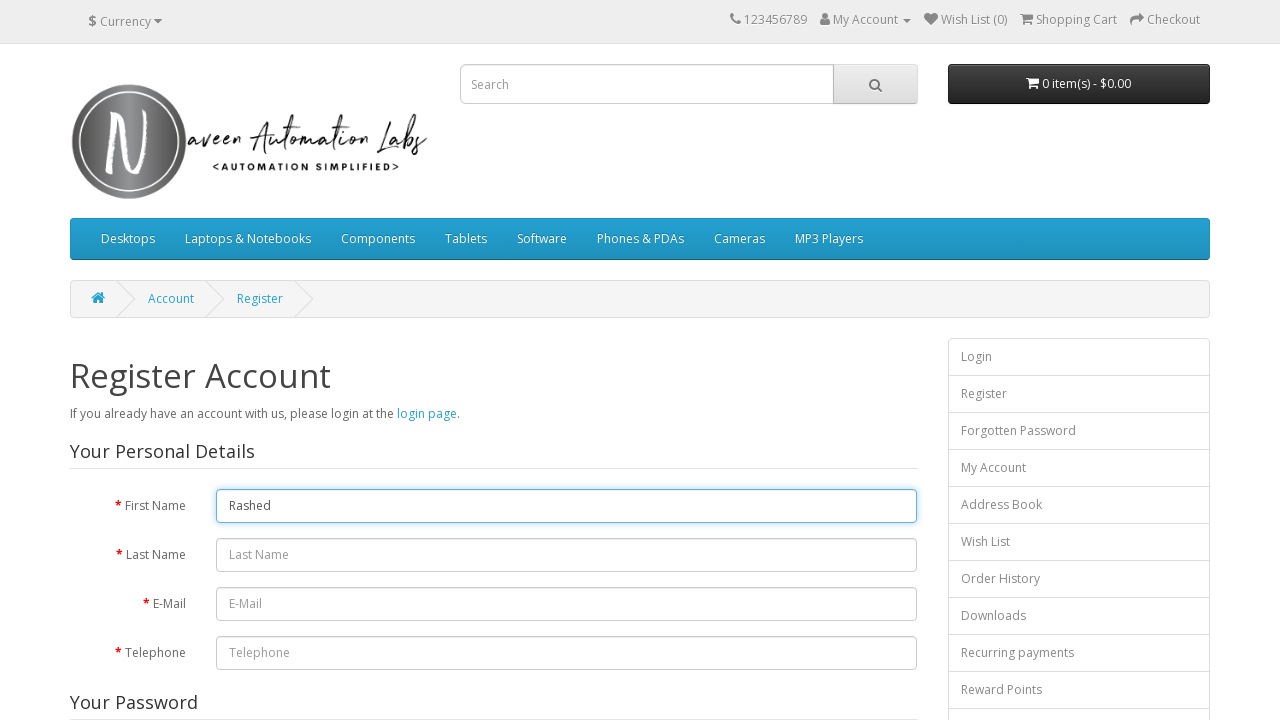

Filled last name field with 'Rahman' on #input-lastname
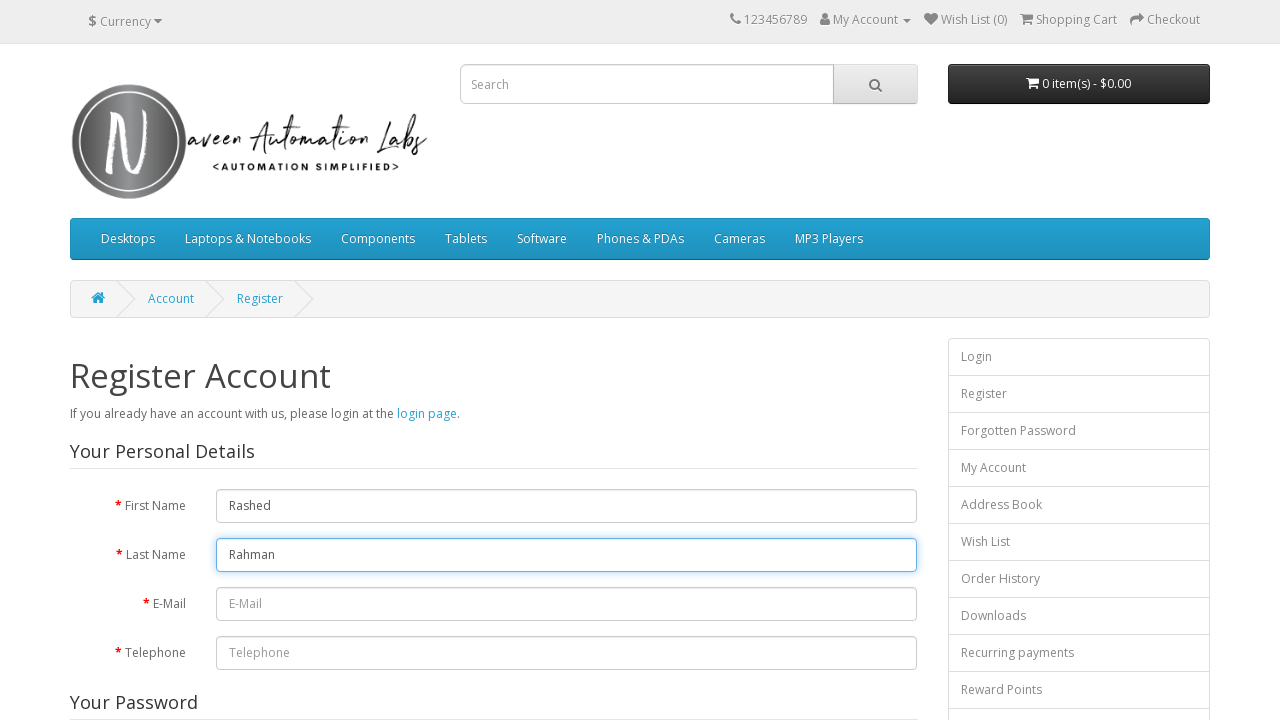

Pressed Tab to move to email field on #input-lastname
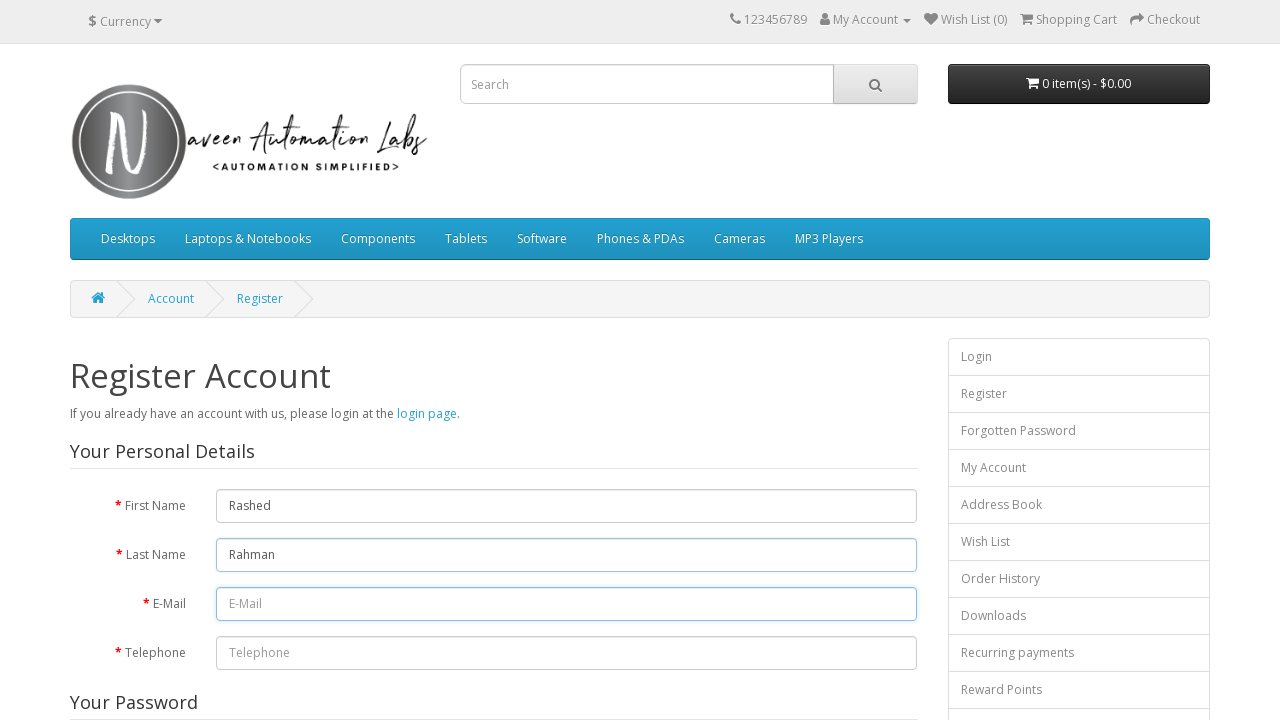

Filled email field with 'testuser437@example.com' on #input-email
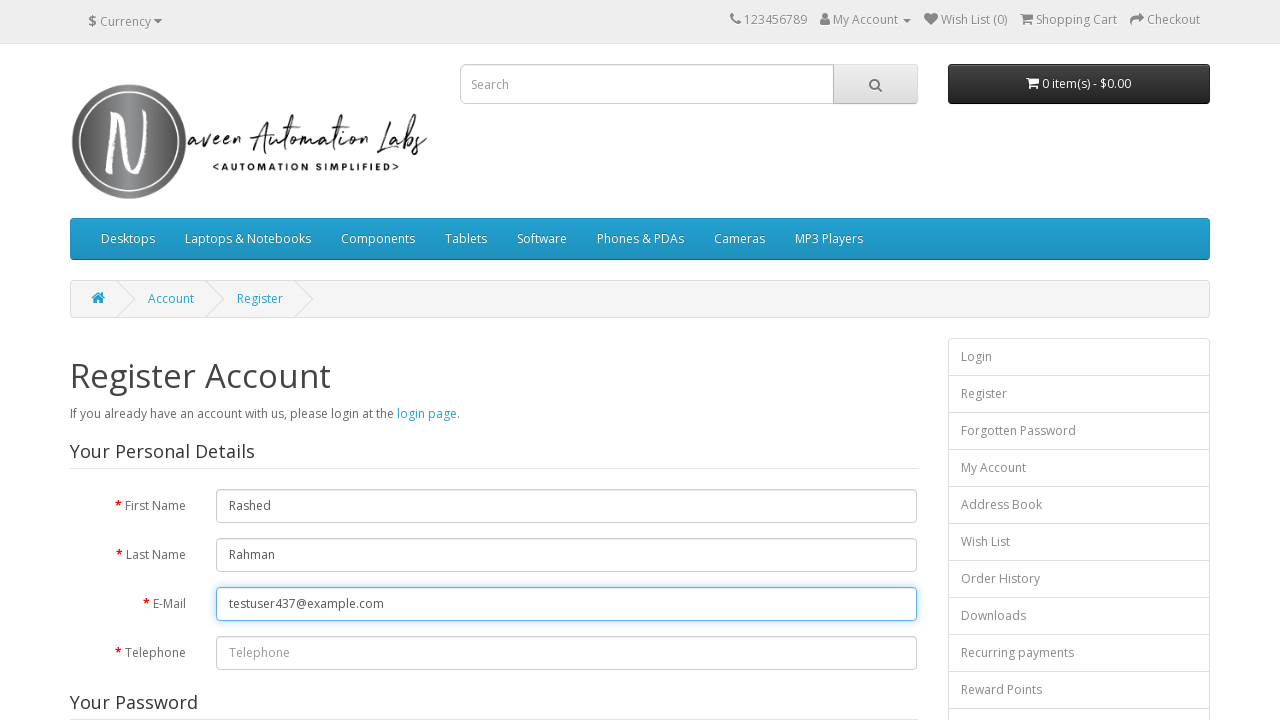

Pressed Tab to move to telephone field on #input-email
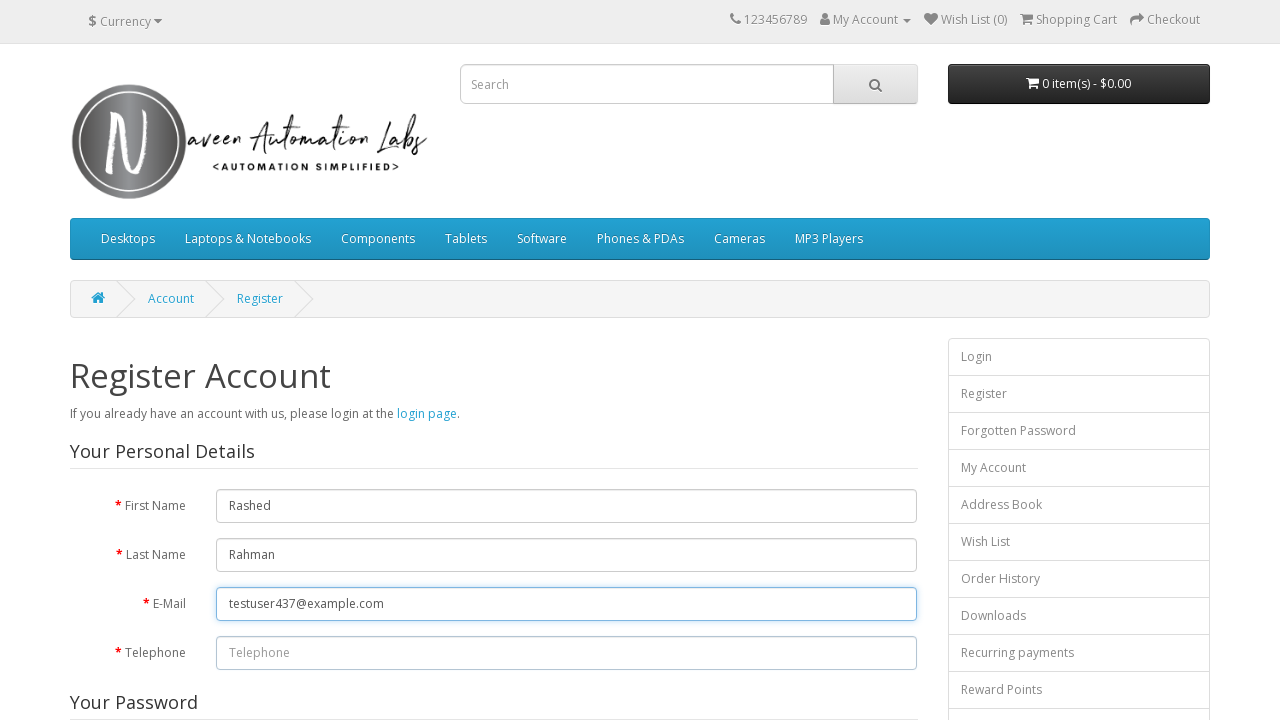

Filled telephone field with '0123456789' on #input-telephone
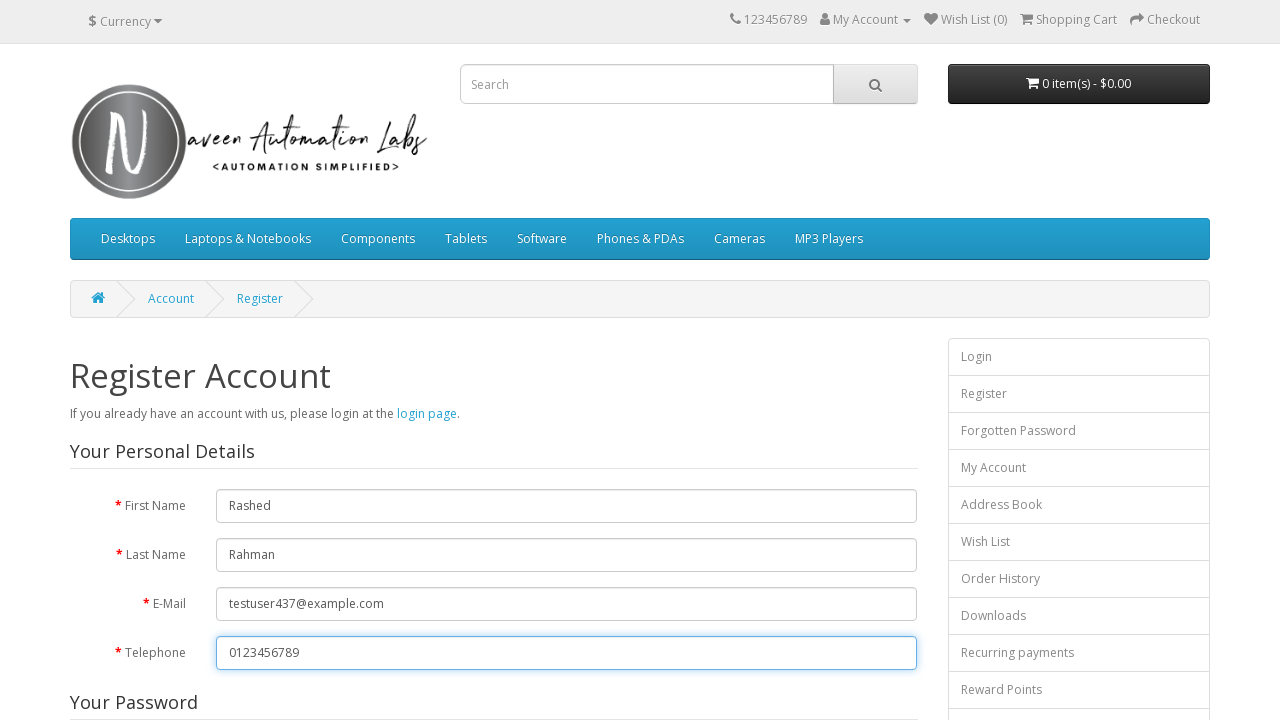

Pressed Tab to move to password field on #input-telephone
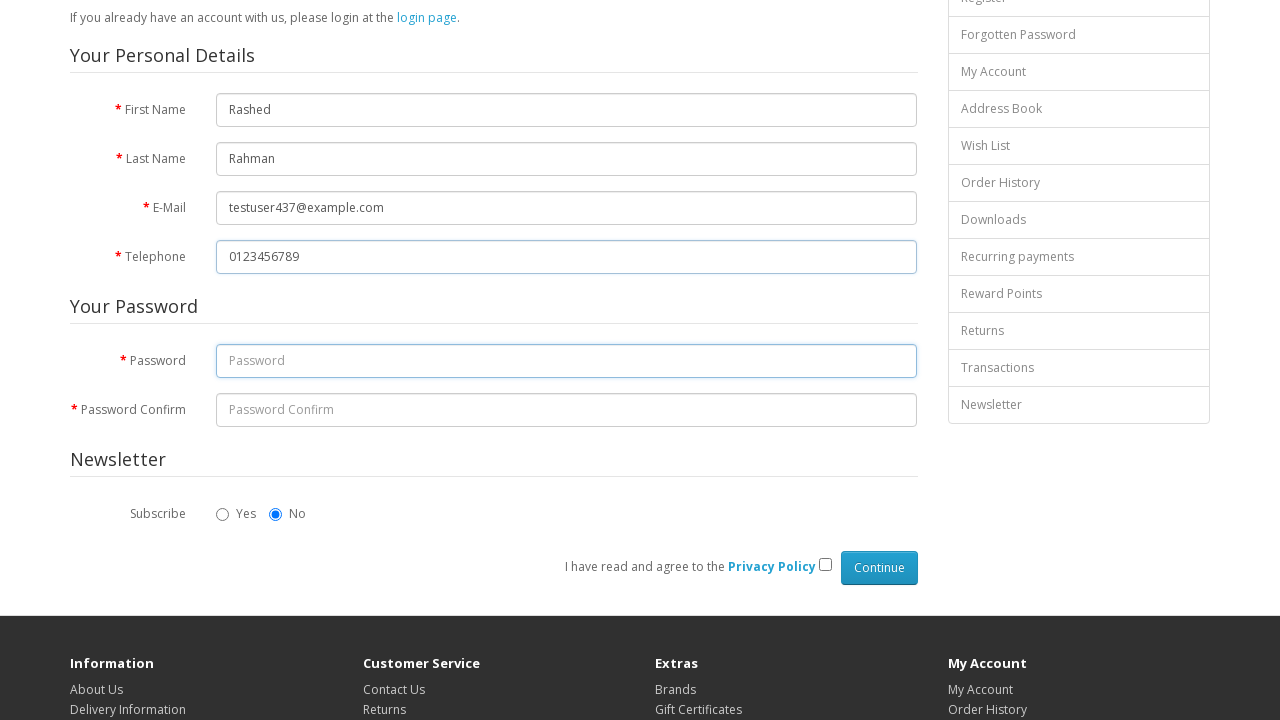

Filled password field with 'test1234' on #input-password
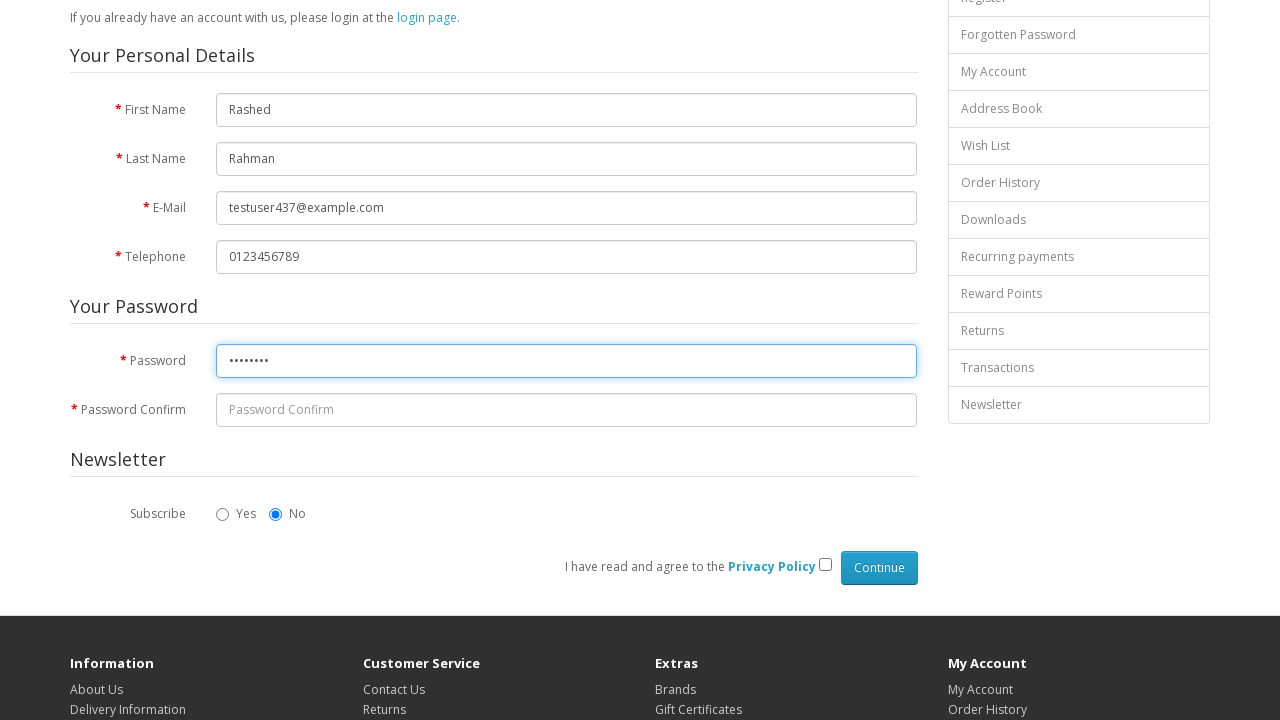

Pressed Tab to move to confirm password field on #input-password
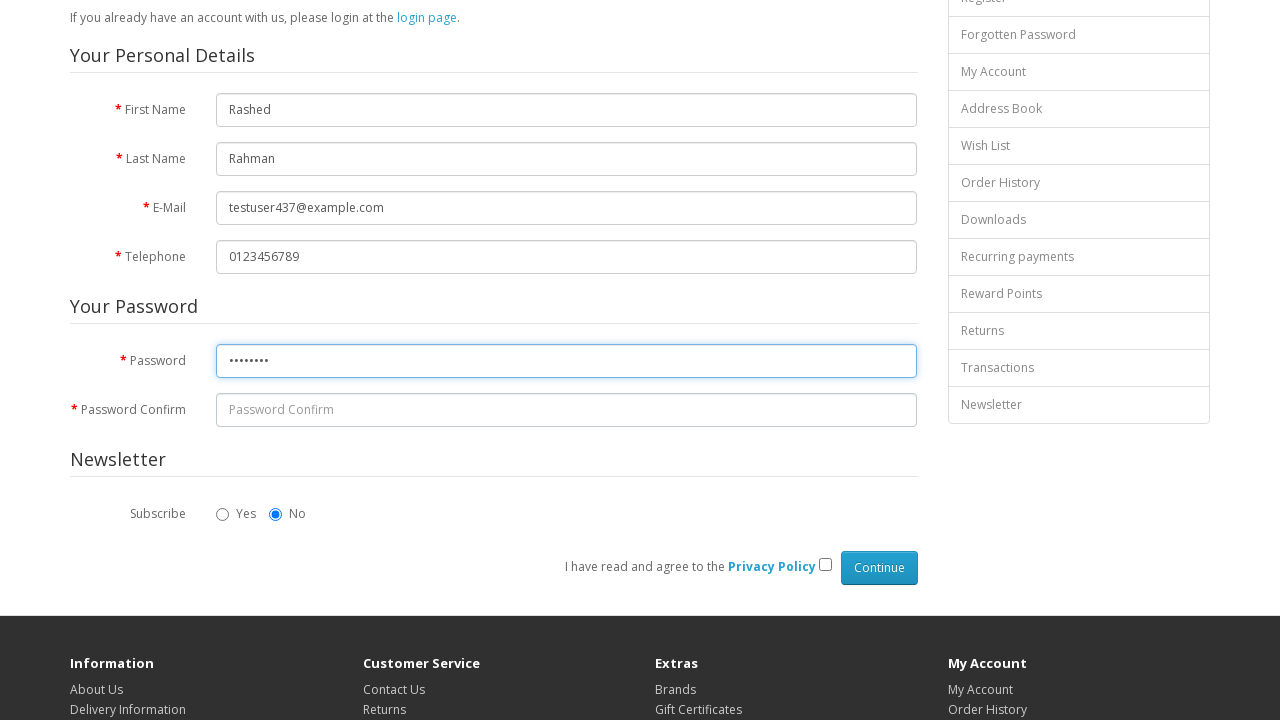

Filled confirm password field with 'test1234' on #input-confirm
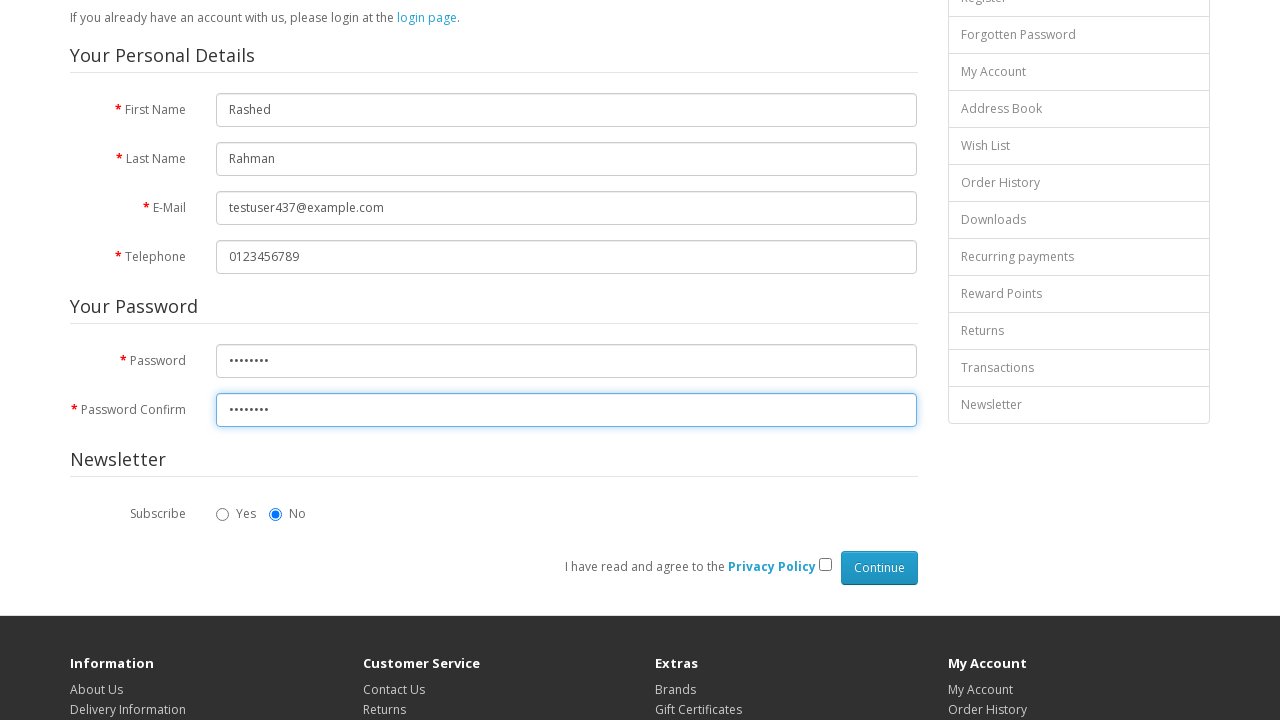

Pressed Tab to move to newsletter subscribe radio button on #input-confirm
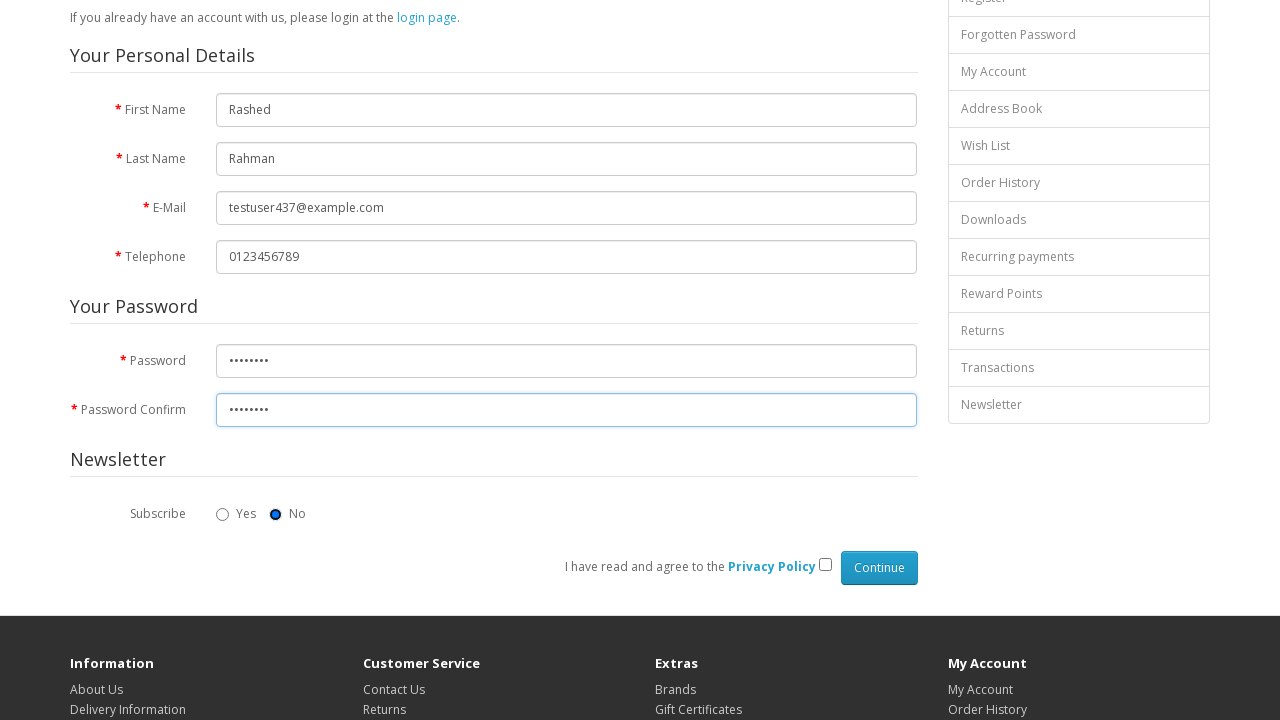

Pressed Tab to move to newsletter unsubscribe radio button on body
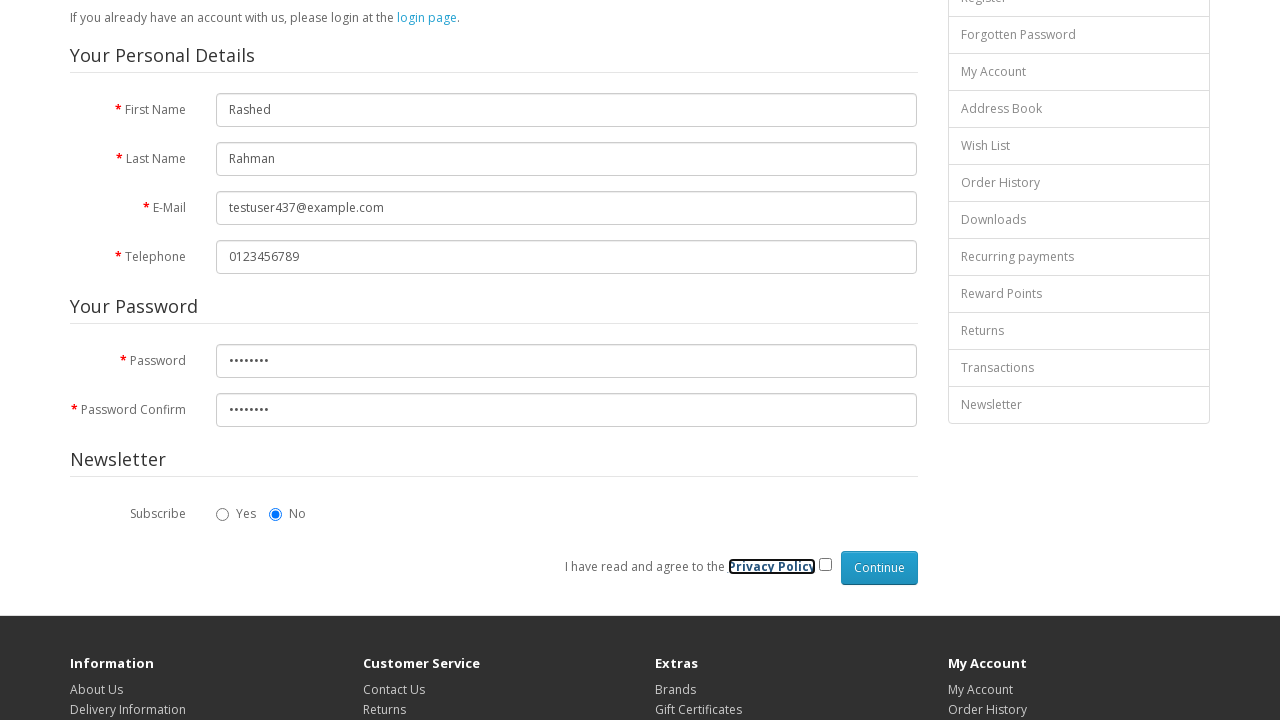

Pressed Tab to move to privacy policy checkbox on body
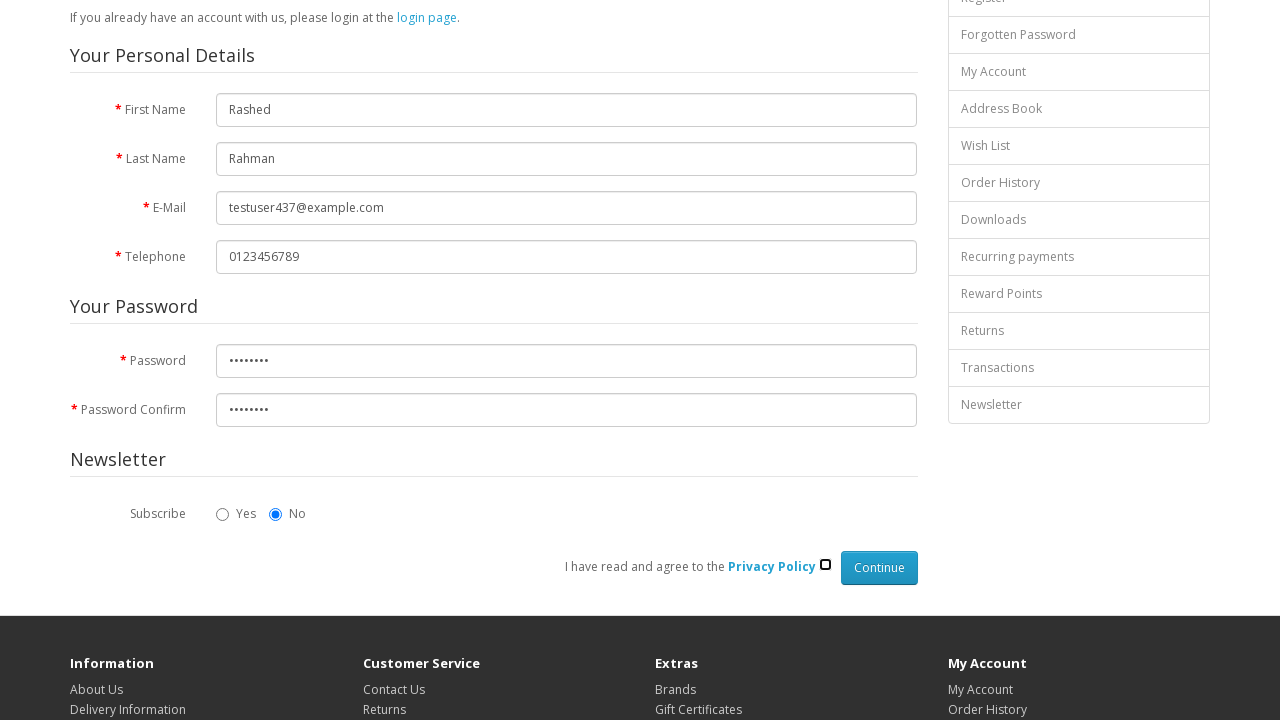

Pressed Space to check the privacy policy checkbox on body
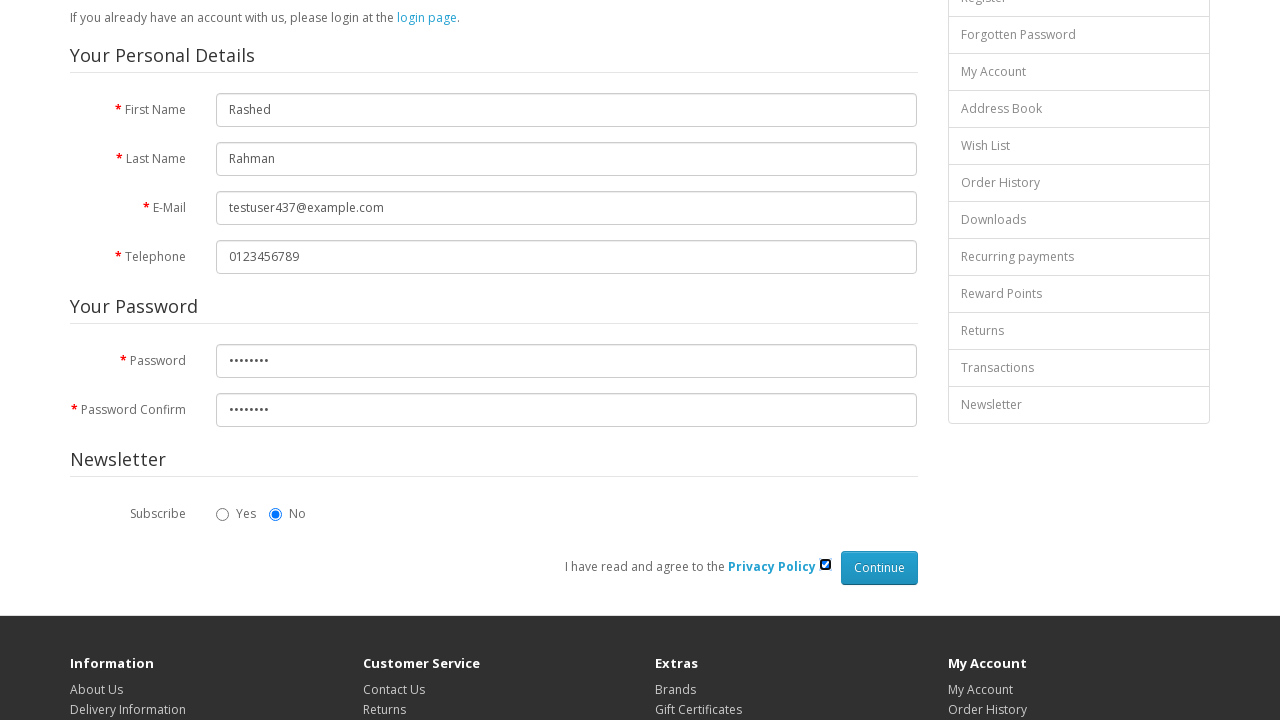

Pressed Tab to move to submit button on body
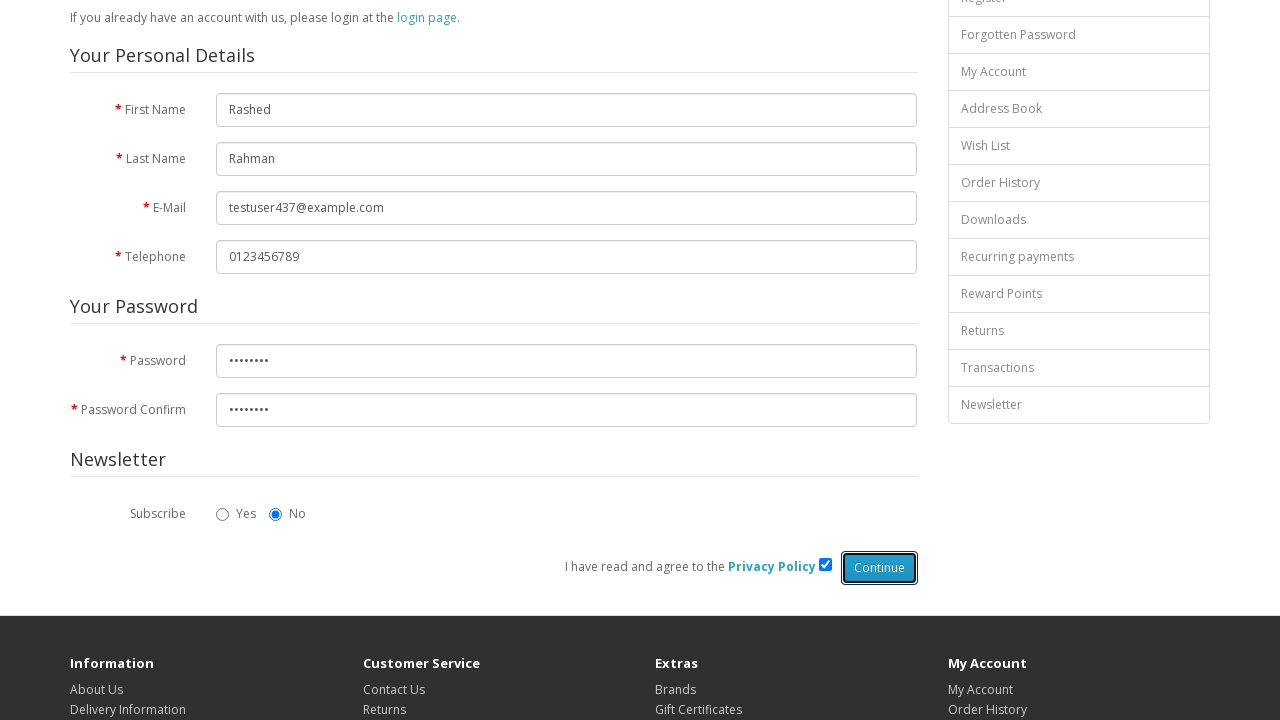

Pressed Enter to submit the registration form on body
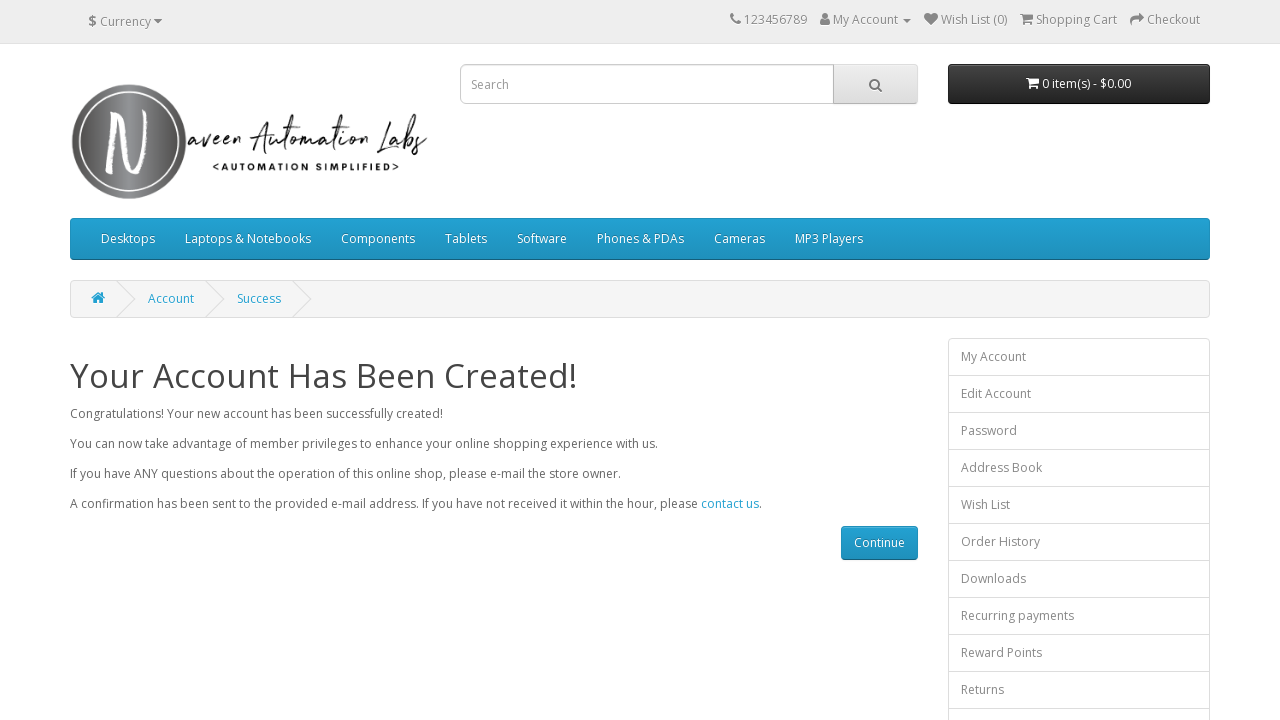

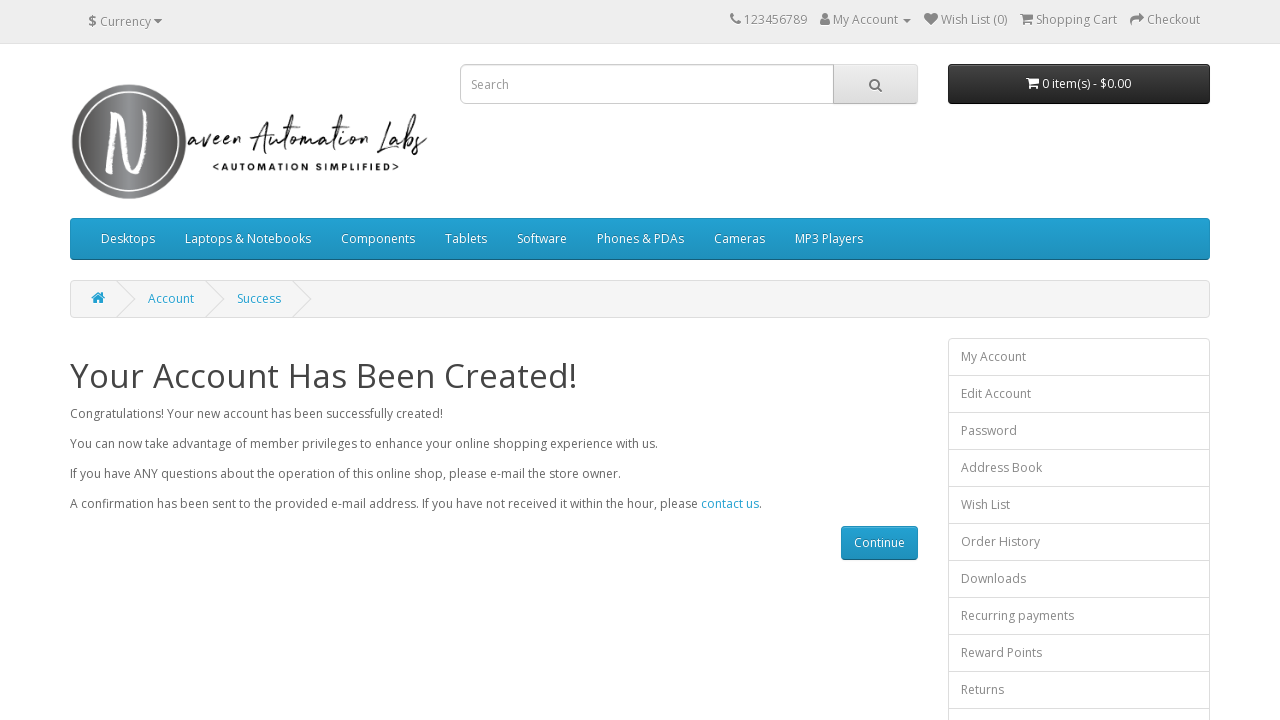